Tests the add/remove elements functionality by clicking "Add Element" twice to create two delete buttons, then clicking one delete button to verify it removes correctly

Starting URL: https://the-internet.herokuapp.com/add_remove_elements/

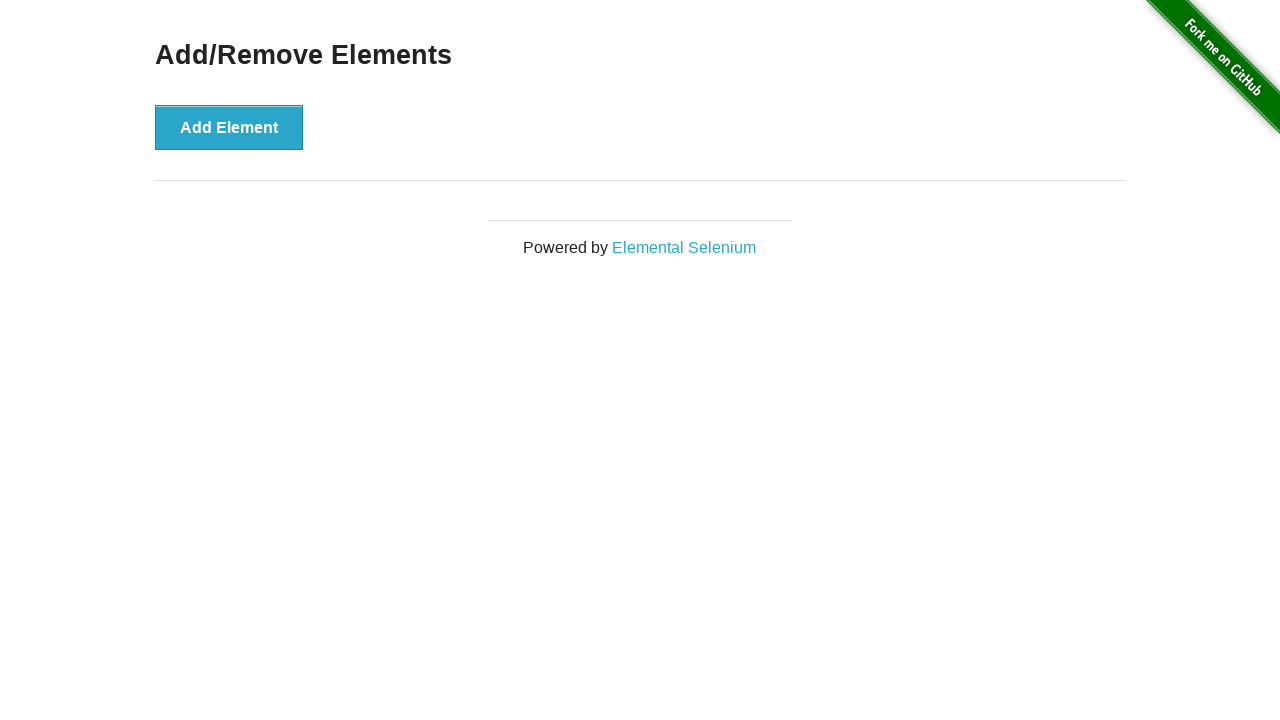

Navigated to add/remove elements page
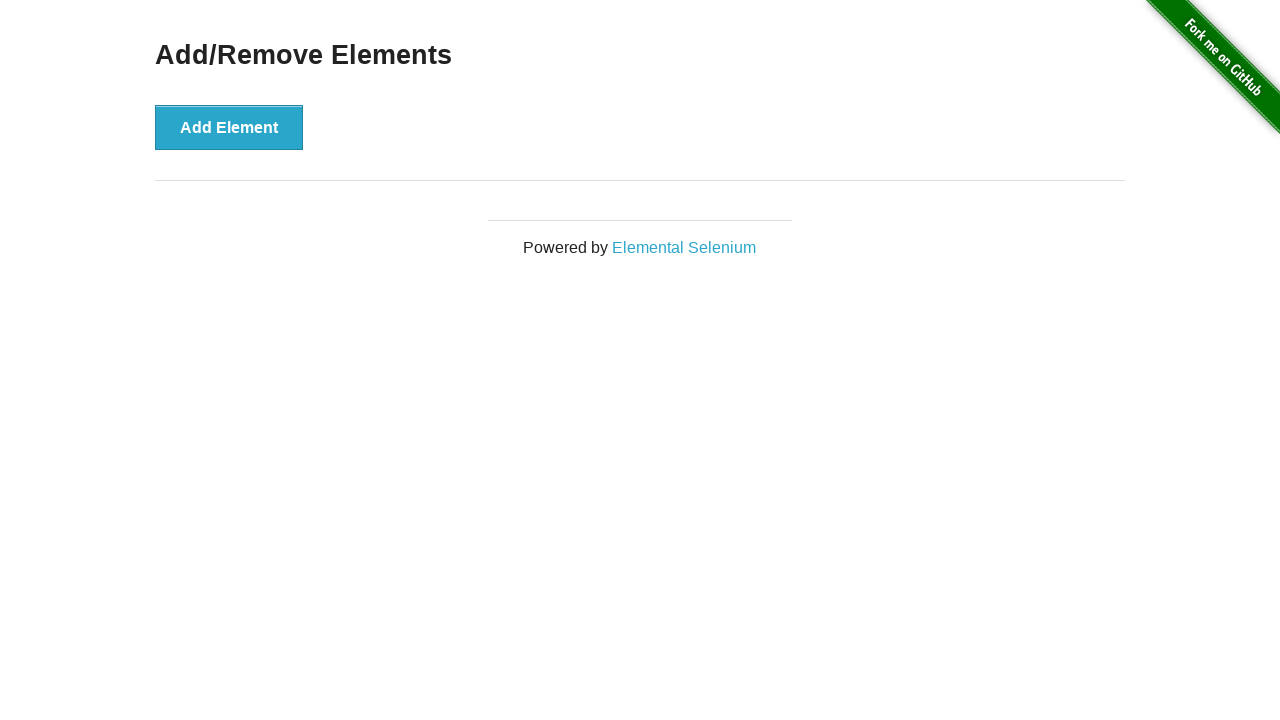

Clicked 'Add Element' button first time at (229, 127) on xpath=//button[text()='Add Element']
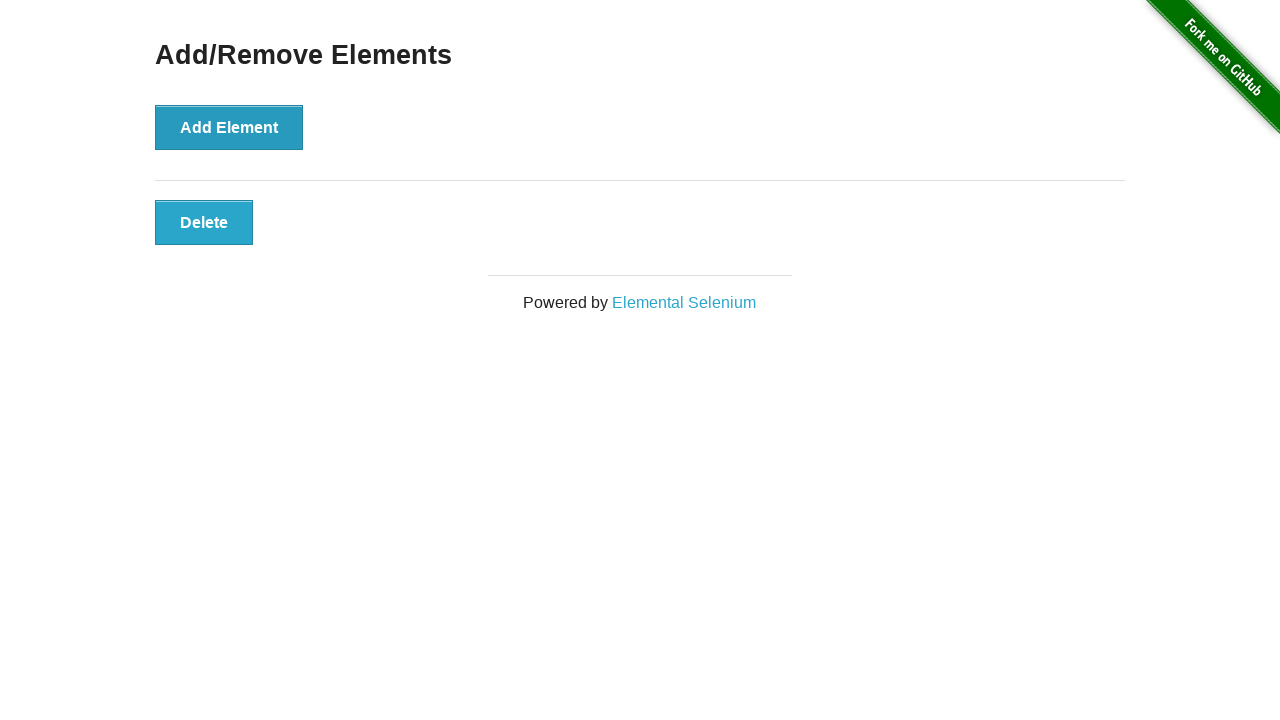

Clicked 'Add Element' button second time at (229, 127) on xpath=//button[text()='Add Element']
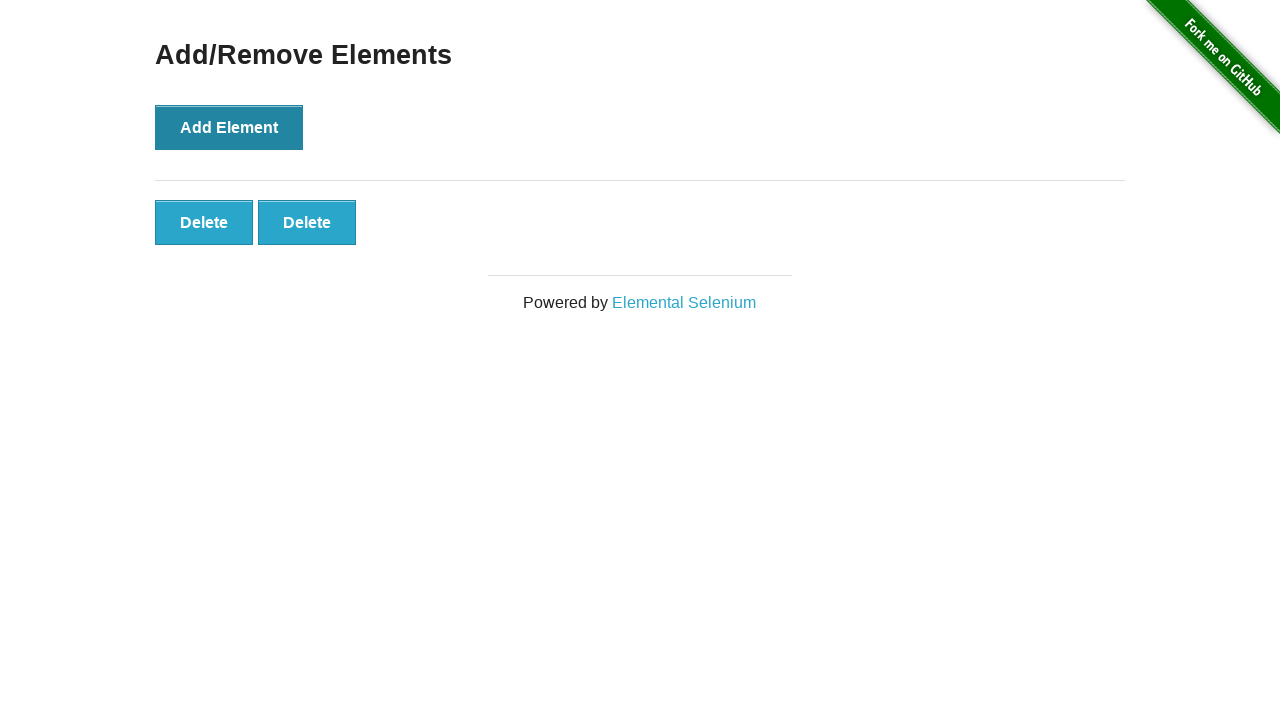

Delete buttons appeared after adding two elements
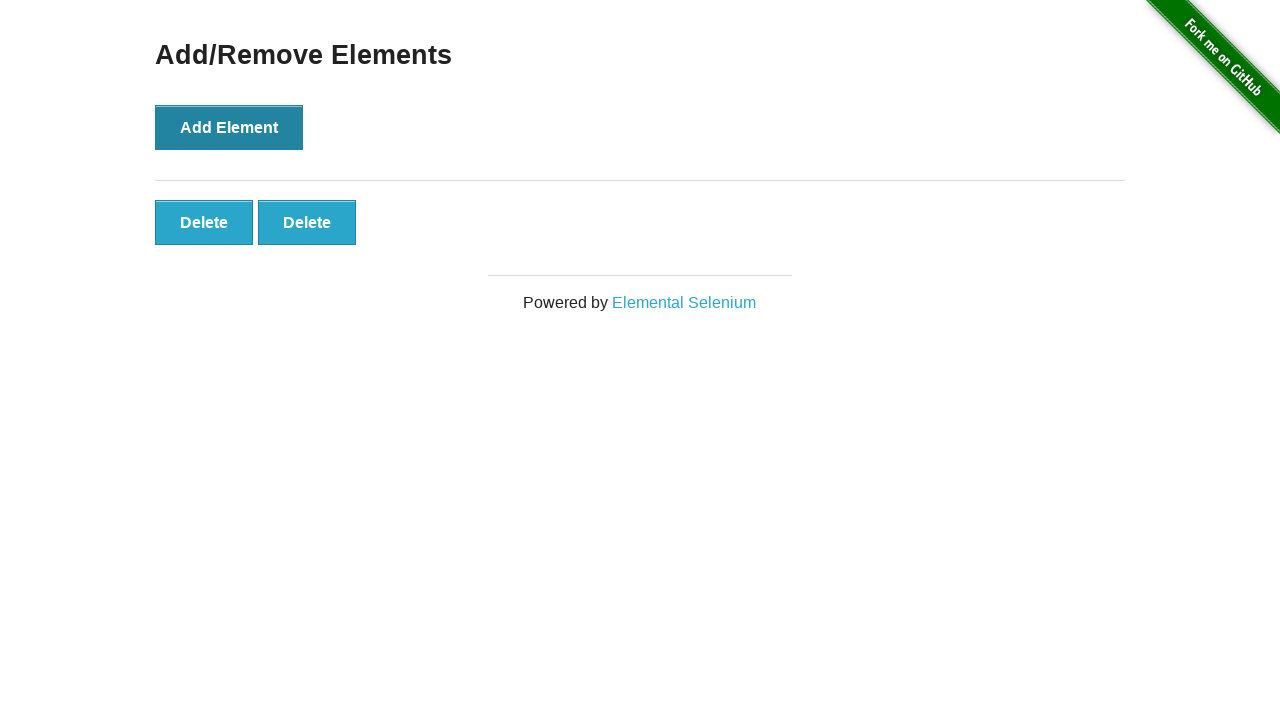

Verified that 2 delete buttons are present
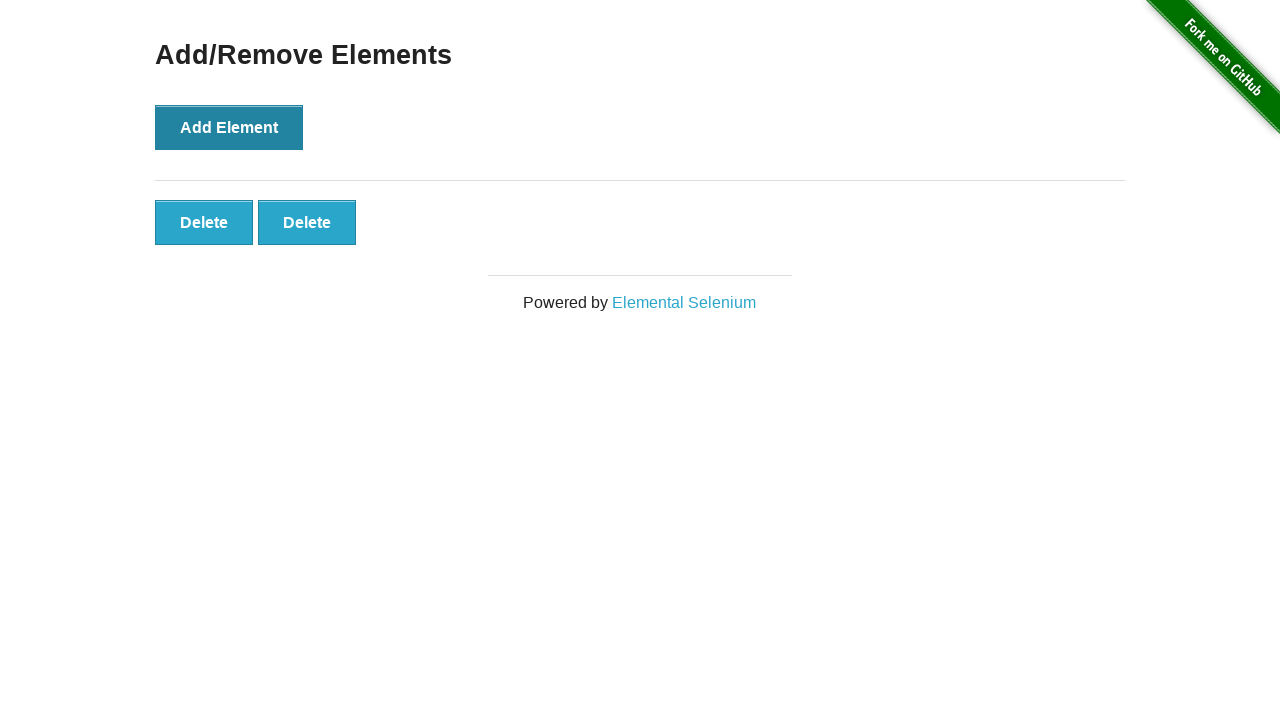

Clicked the second delete button to remove one element at (307, 222) on xpath=//button[text()='Delete'] >> nth=1
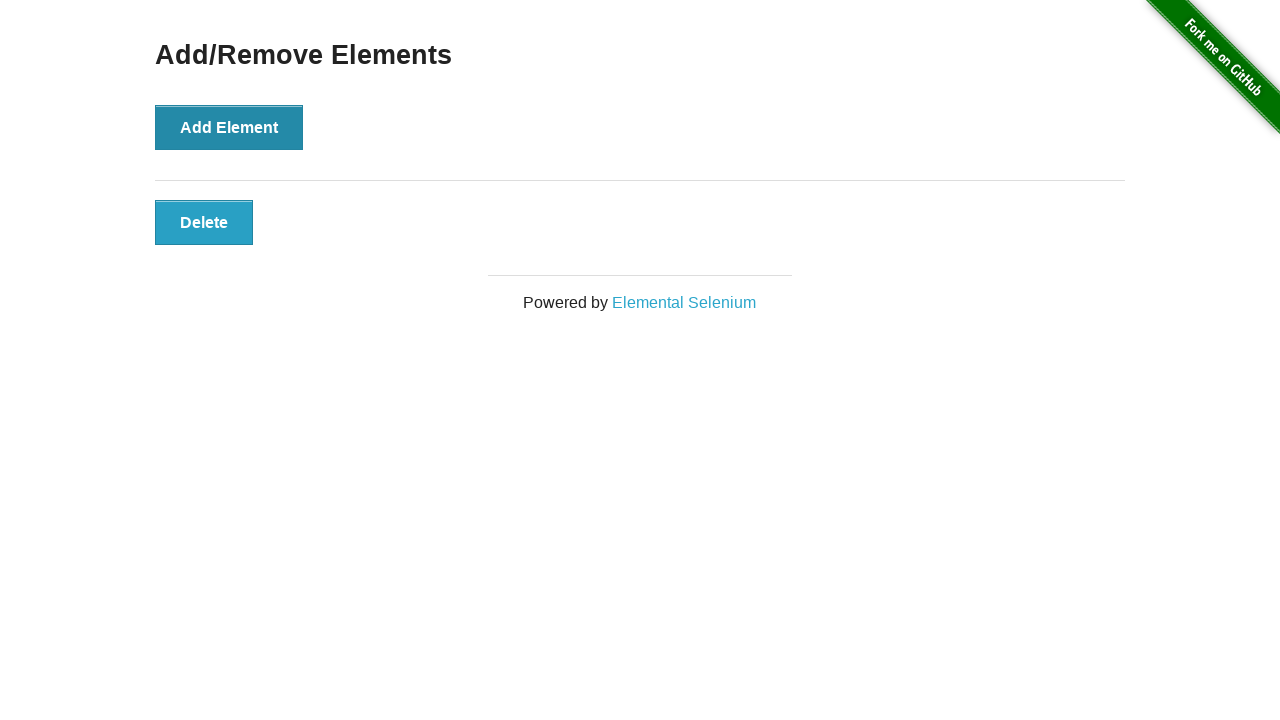

Verified that only 1 delete button remains after deletion
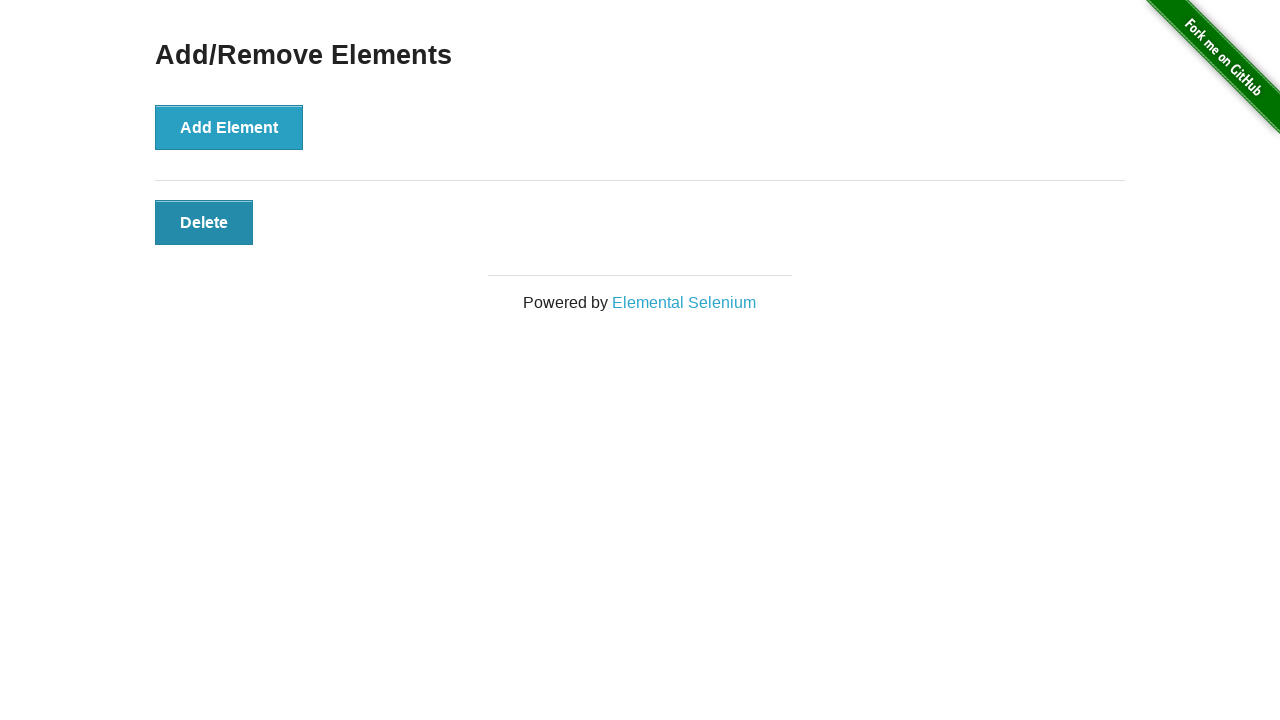

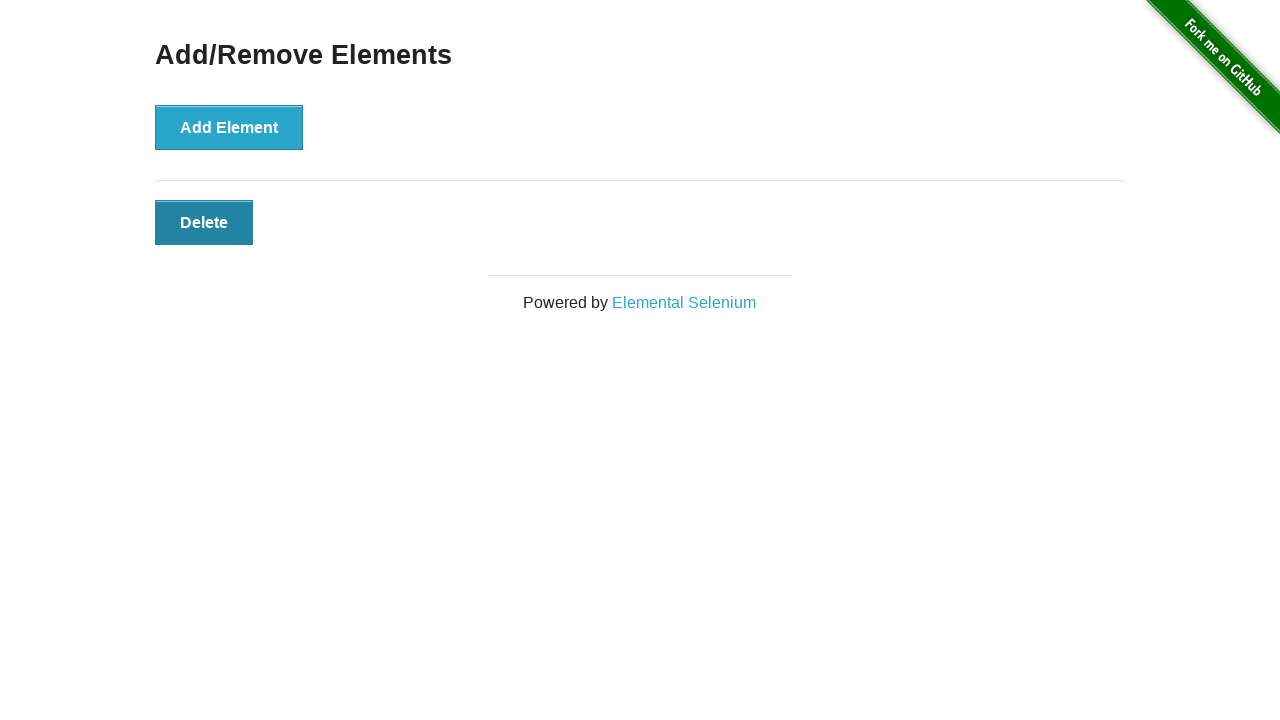